Tests a practice registration form by filling in first name, last name, and email fields, then submitting and verifying the success message.

Starting URL: http://suninjuly.github.io/registration1.html

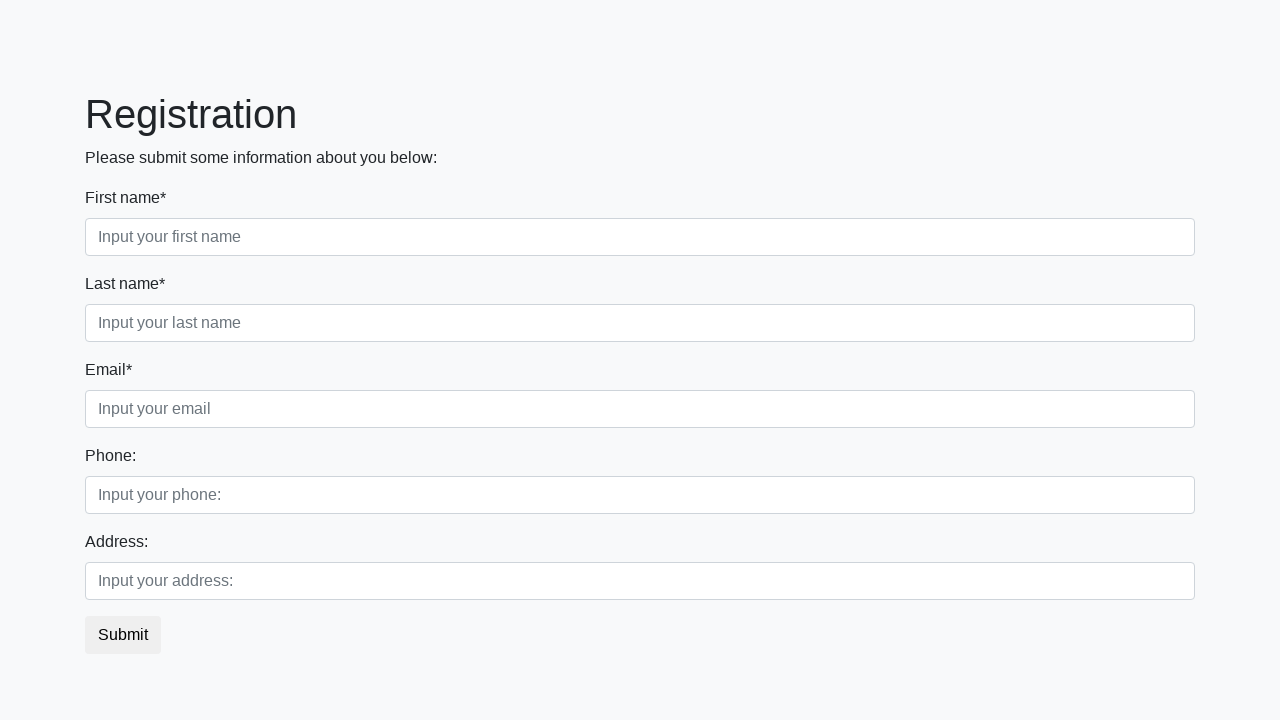

Navigated to practice registration form
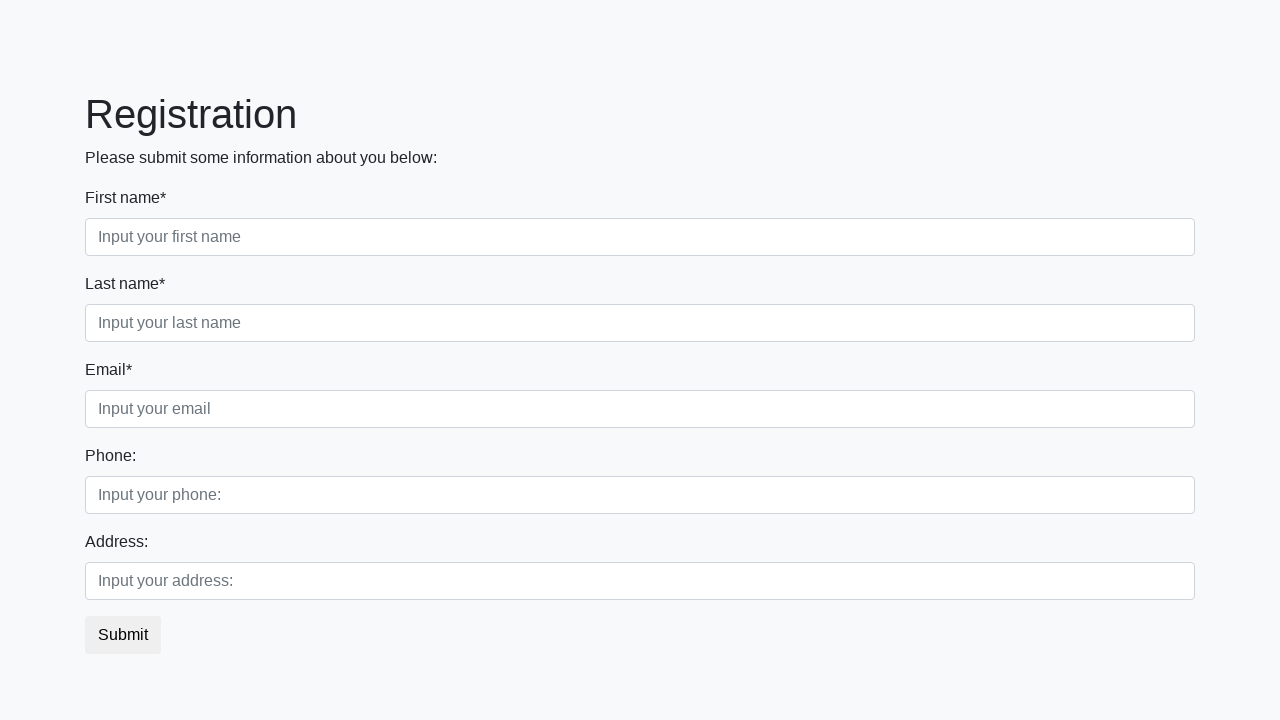

Filled first name field with 'Mikhail' on .first[required]
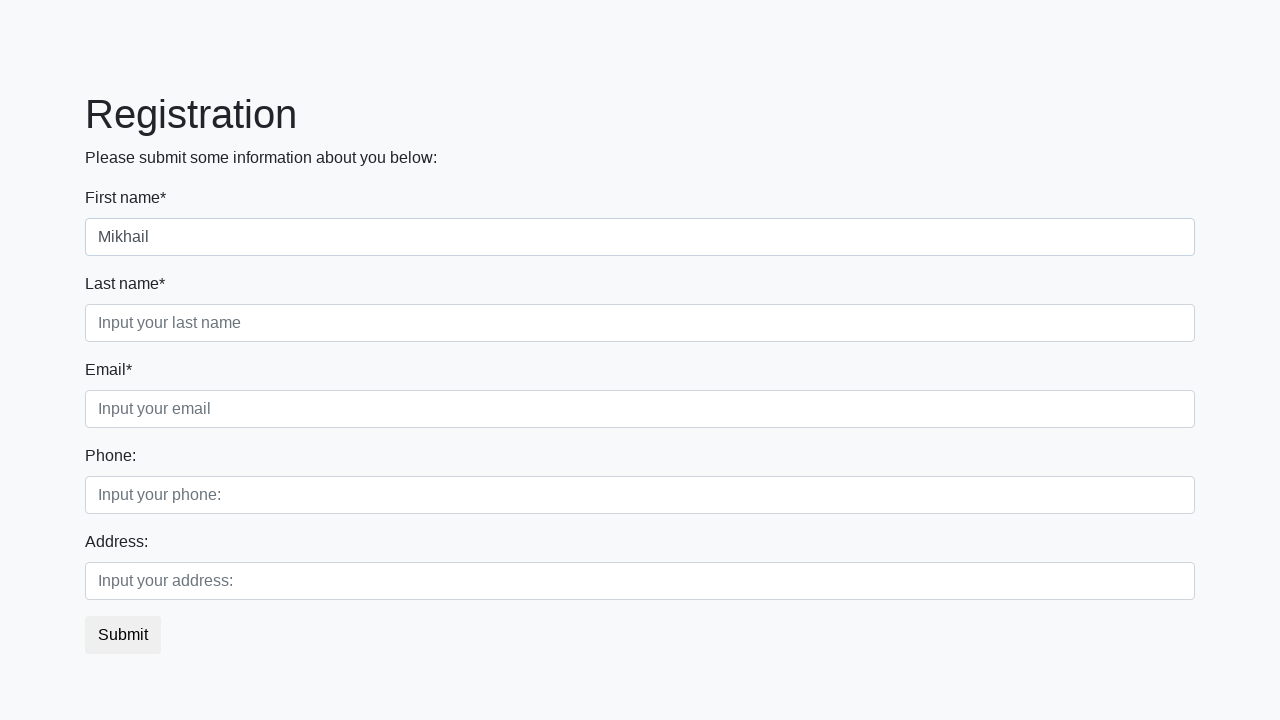

Filled last name field with 'Petrov' on .second[required]
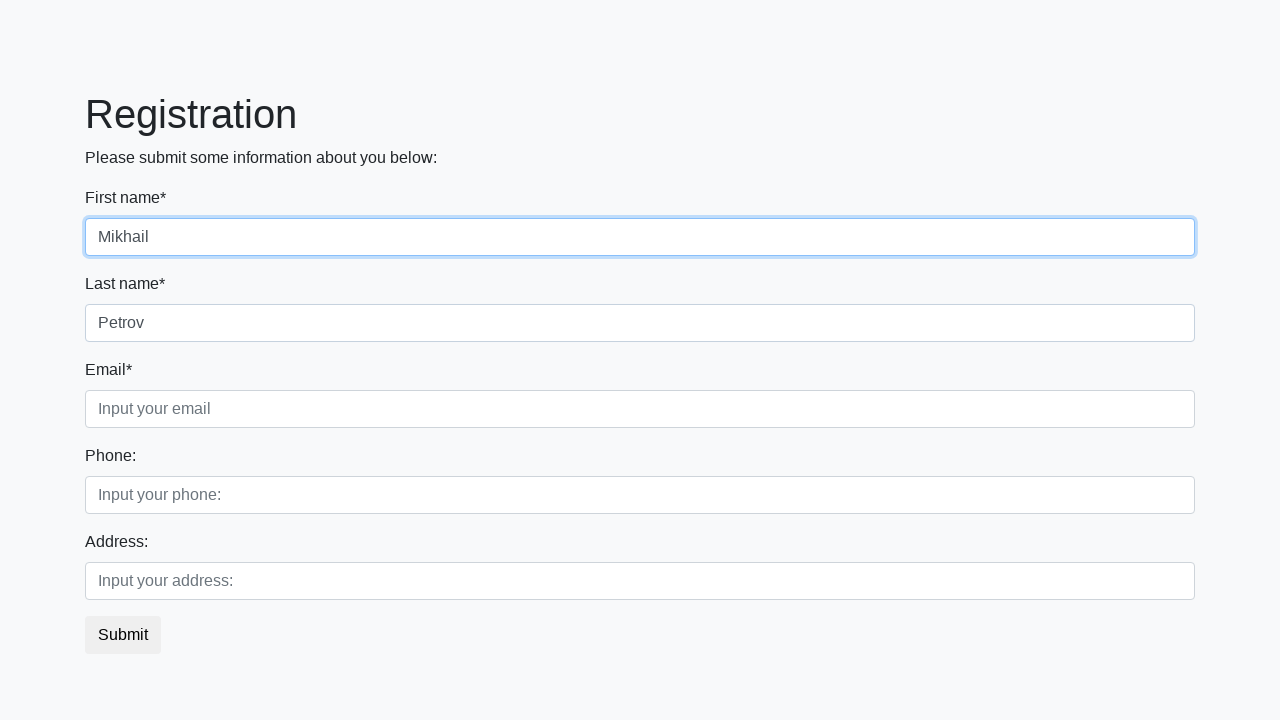

Filled email field with 'mikhail.petrov@example.com' on .third[required]
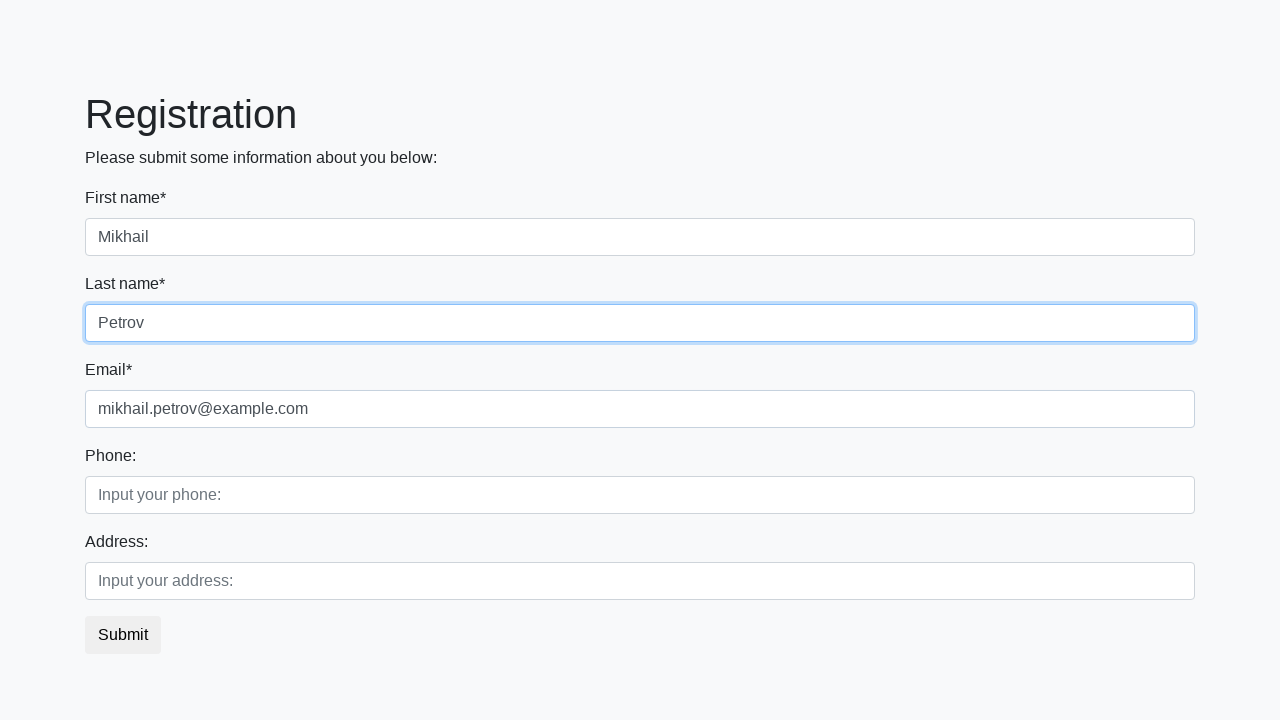

Clicked submit button at (123, 635) on button.btn
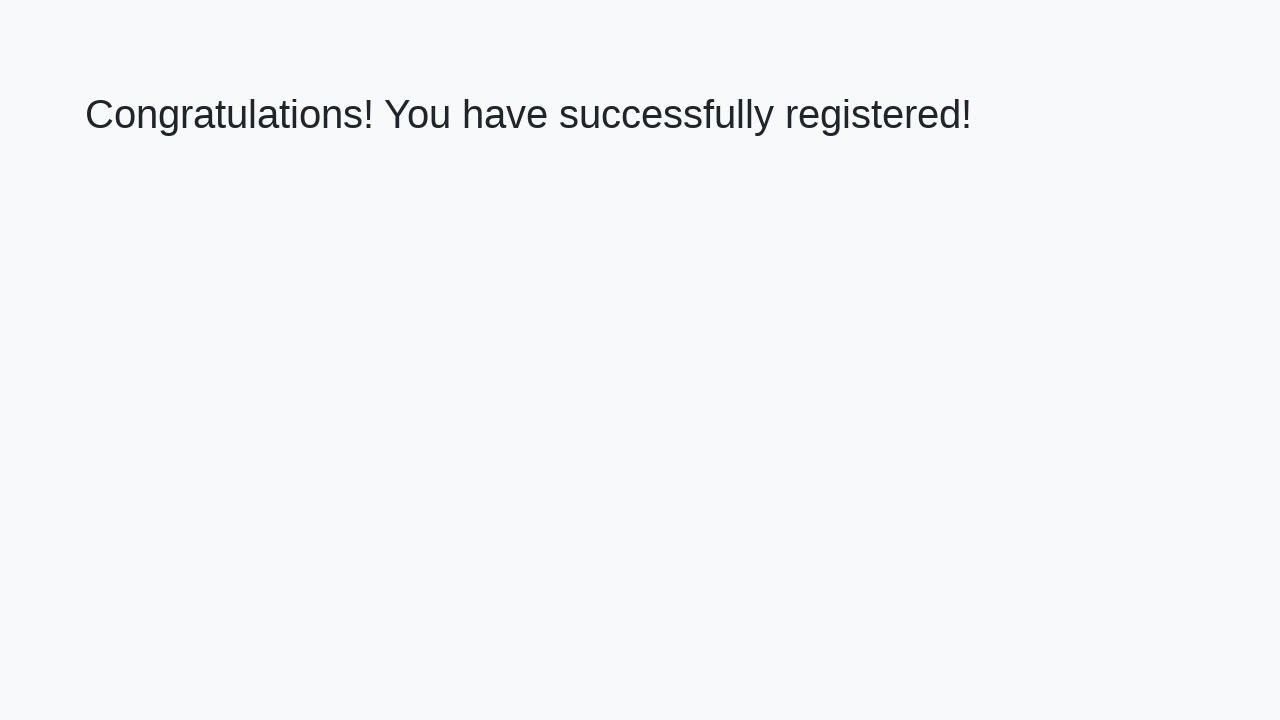

Success message appeared
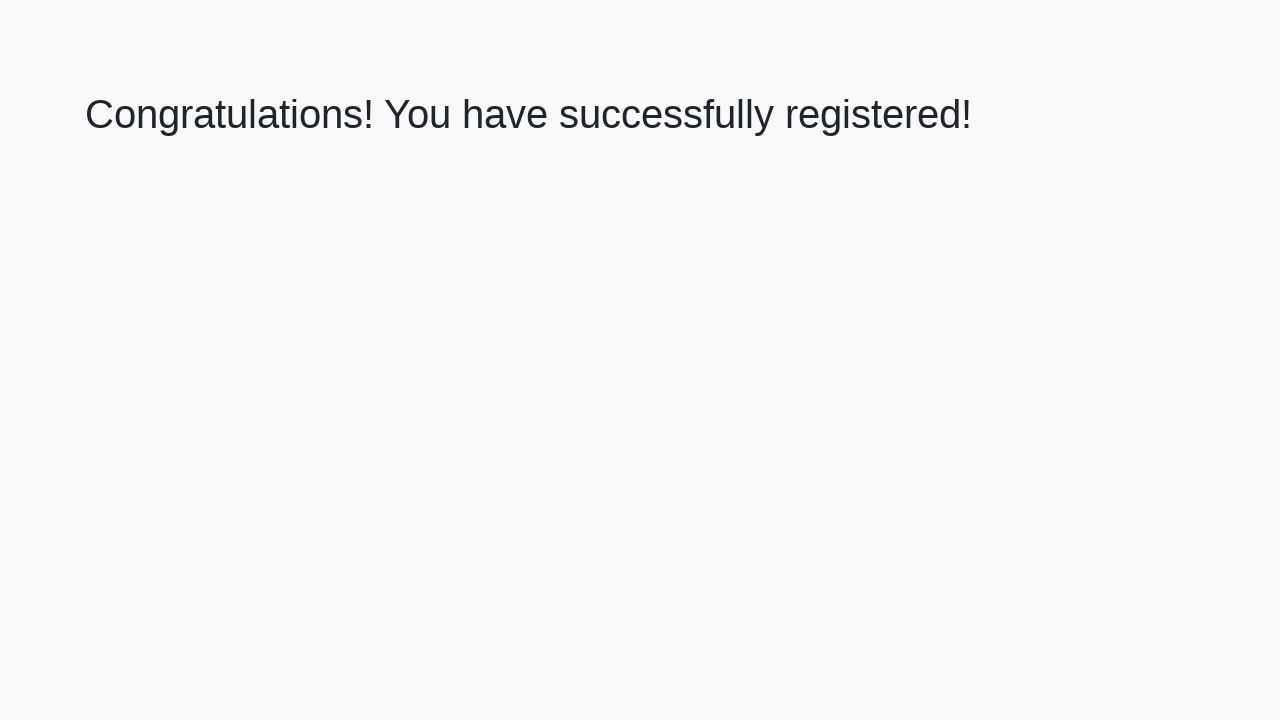

Retrieved success message text: 'Congratulations! You have successfully registered!'
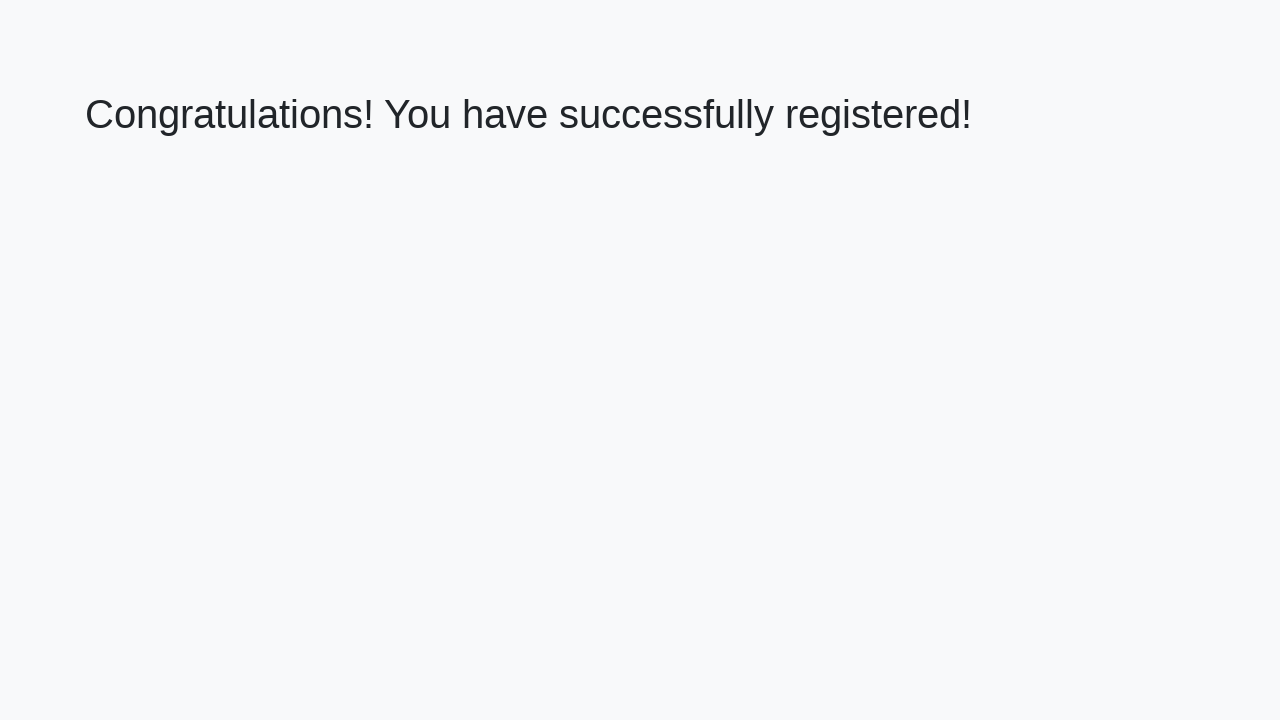

Verified success message matches expected text
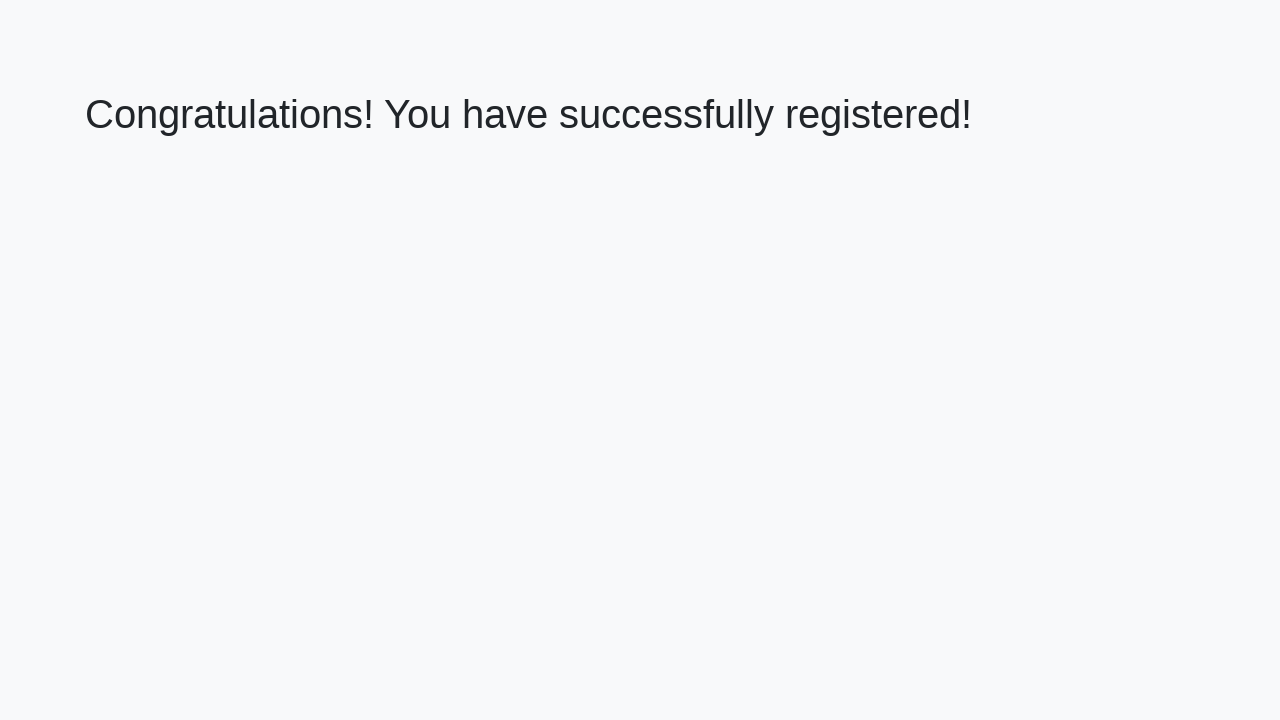

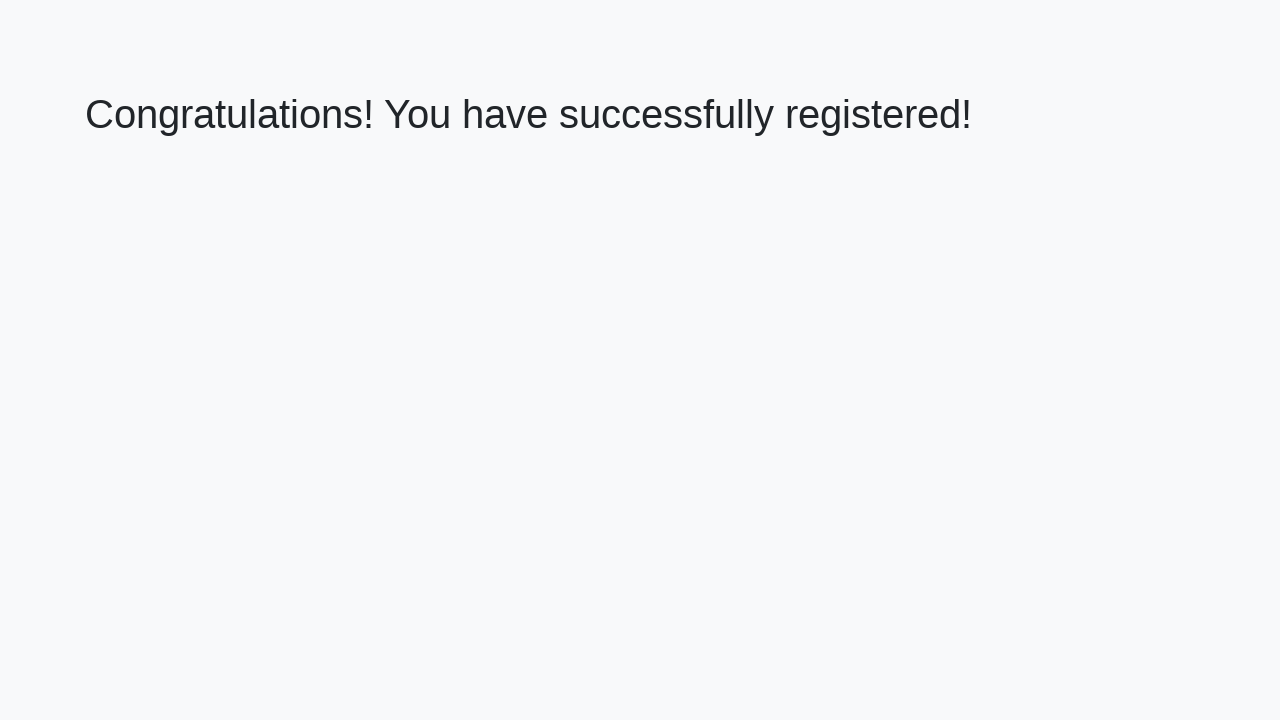